Tests that registration fails when the Name field is left empty - fills only email and clicks Sign Up button, then verifies the page doesn't change (indicating validation error)

Starting URL: https://www.automationexercise.com/login

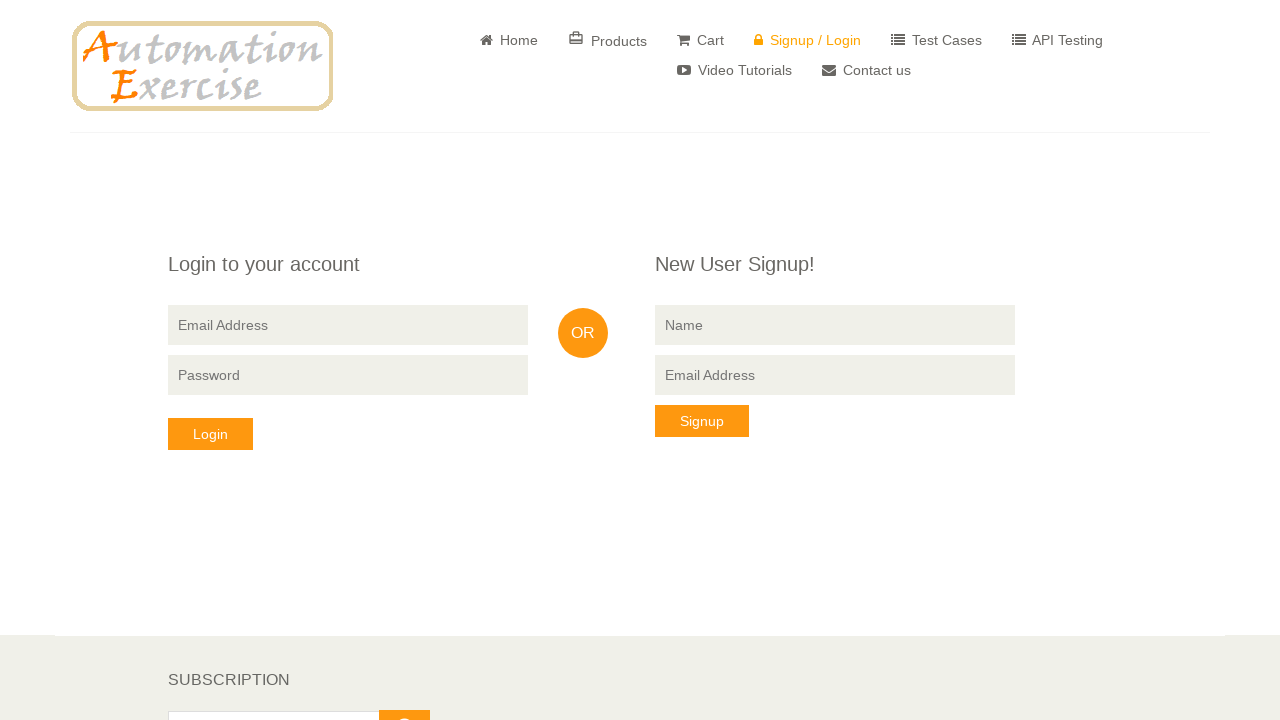

Cleared the Name field to ensure it's empty on input[data-qa='signup-name']
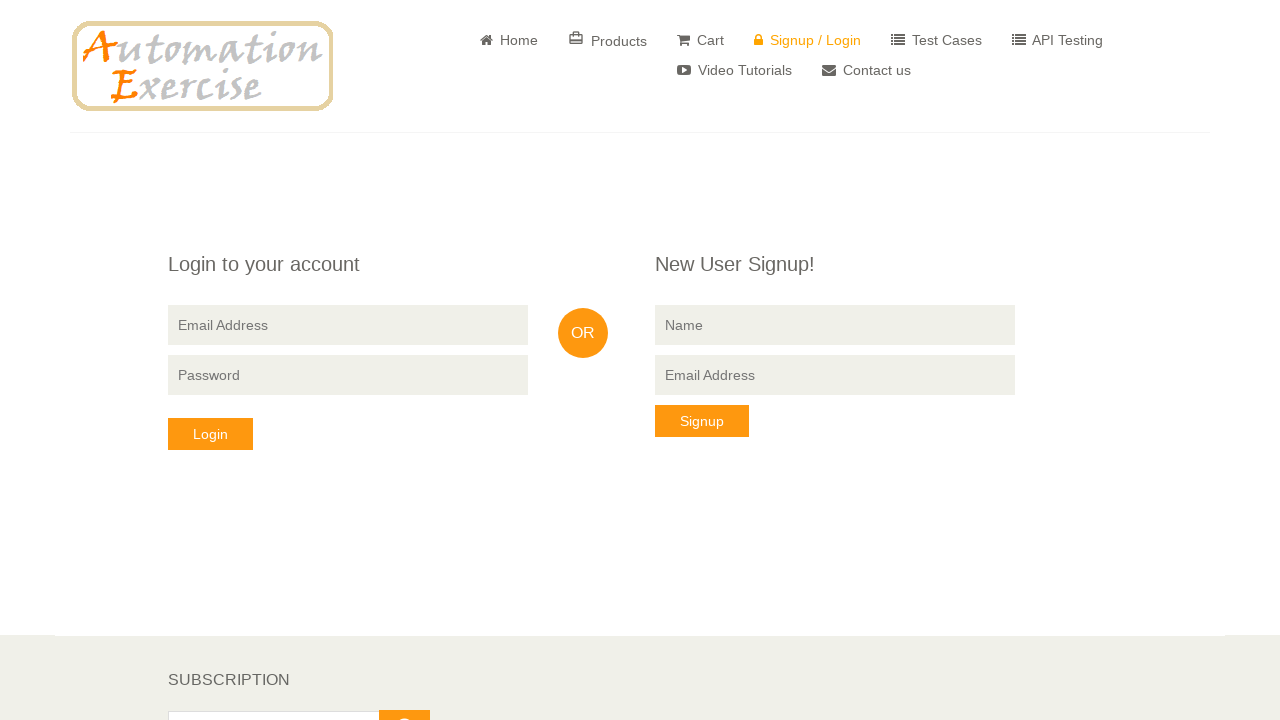

Filled Email Address field with 'newuser7392@example.com' on input[data-qa='signup-email']
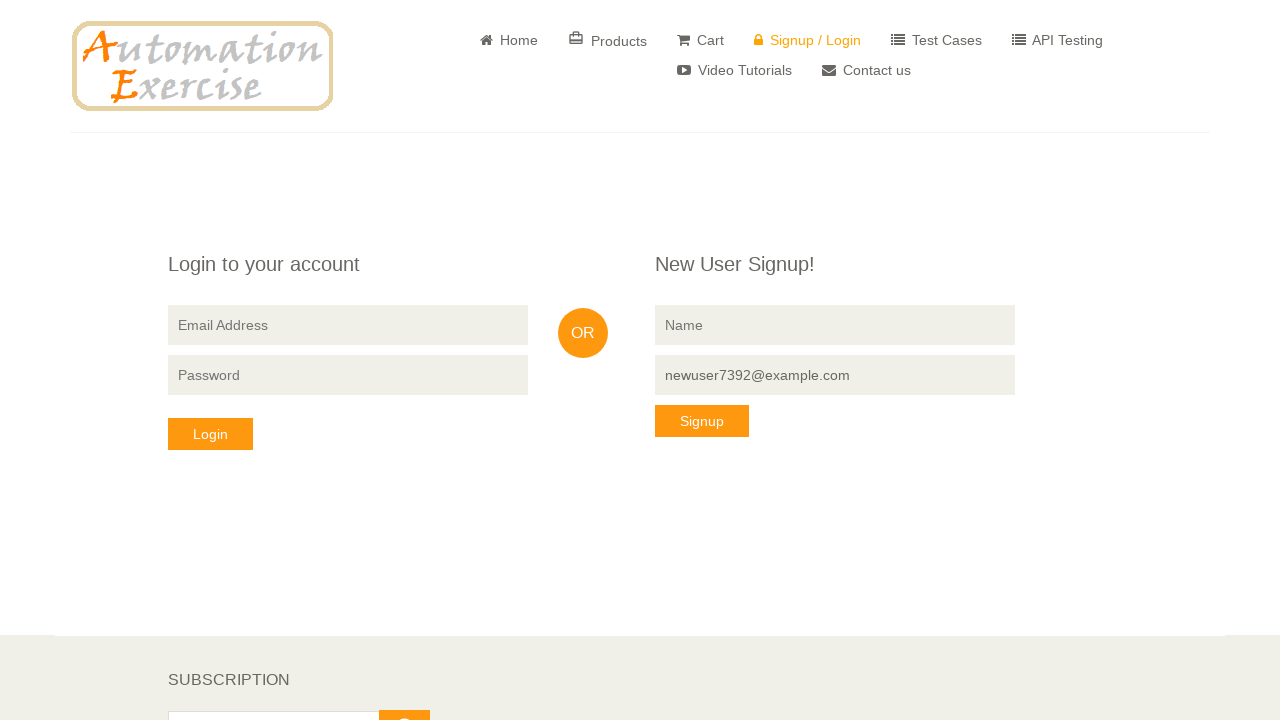

Clicked the Sign Up button at (702, 421) on button[data-qa='signup-button']
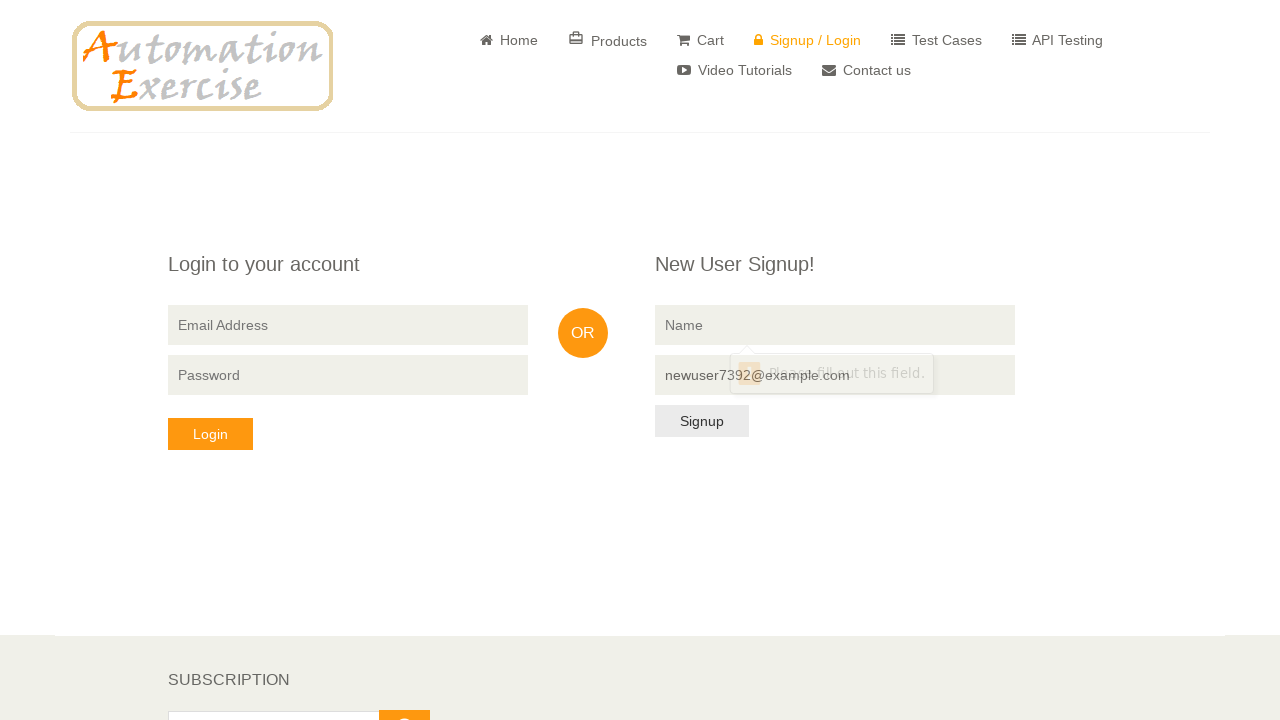

Waited 1 second for validation response
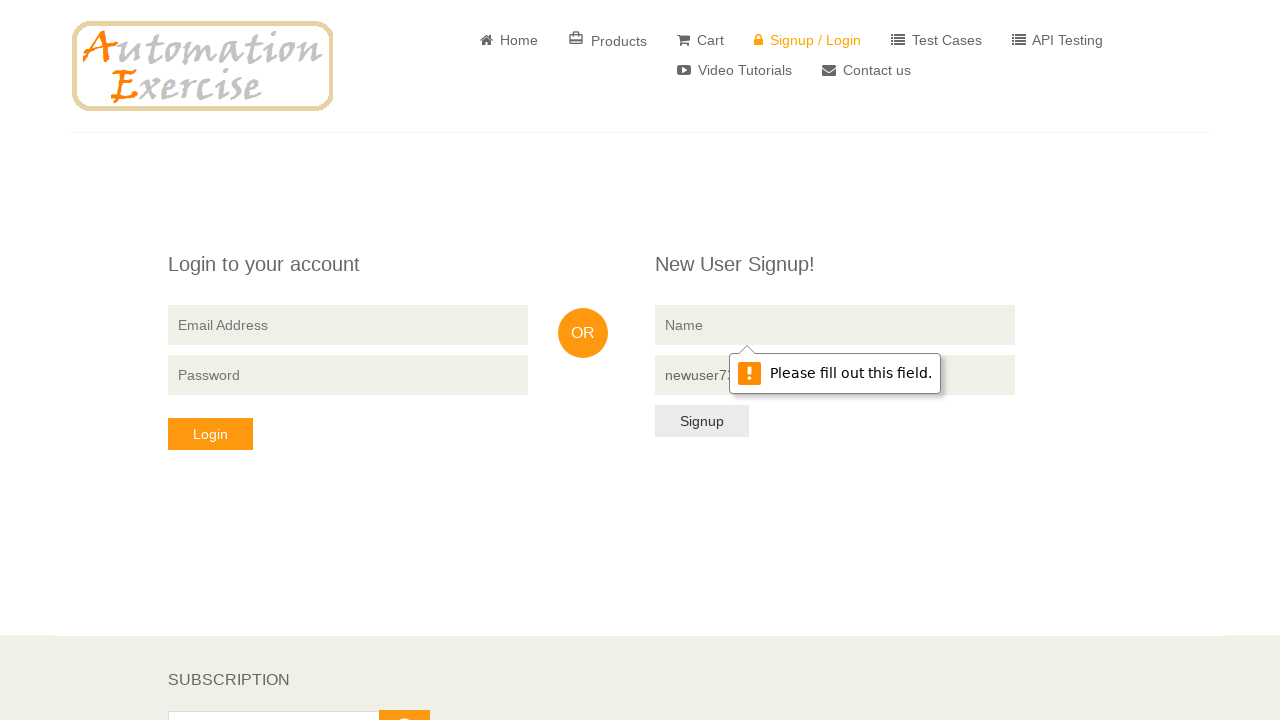

Verified Name field still present - registration failed as expected due to empty Name field
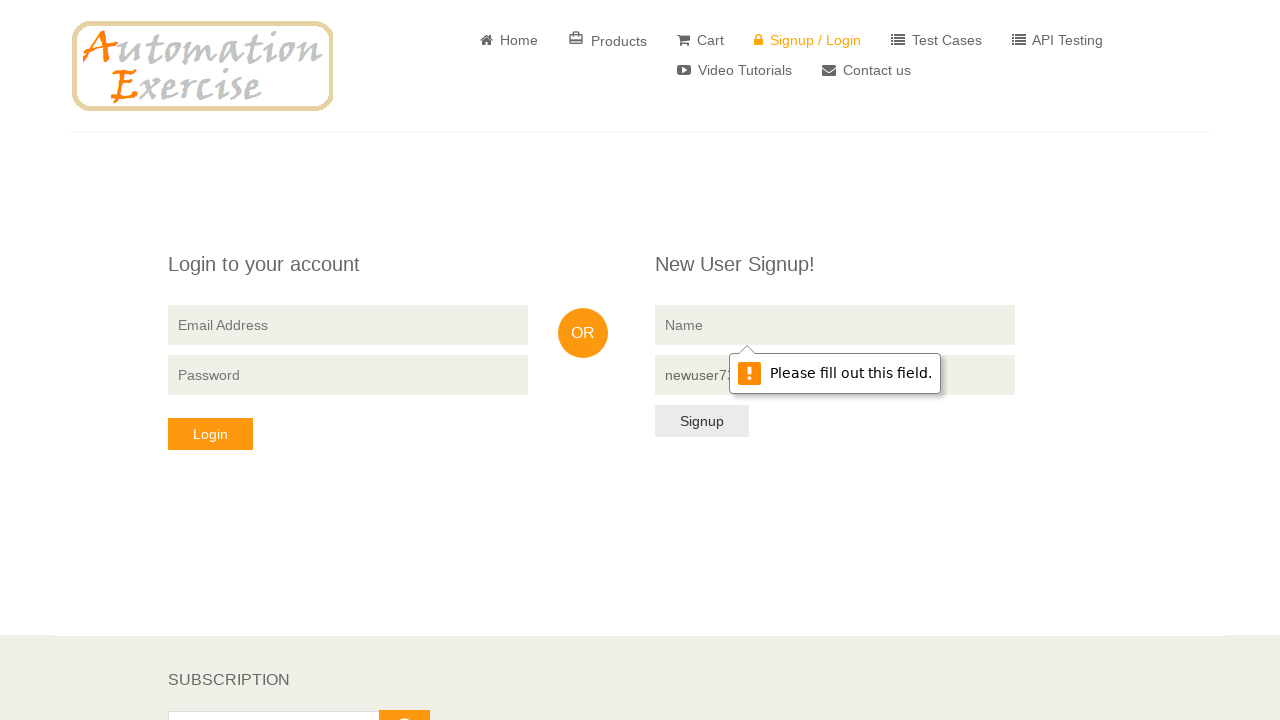

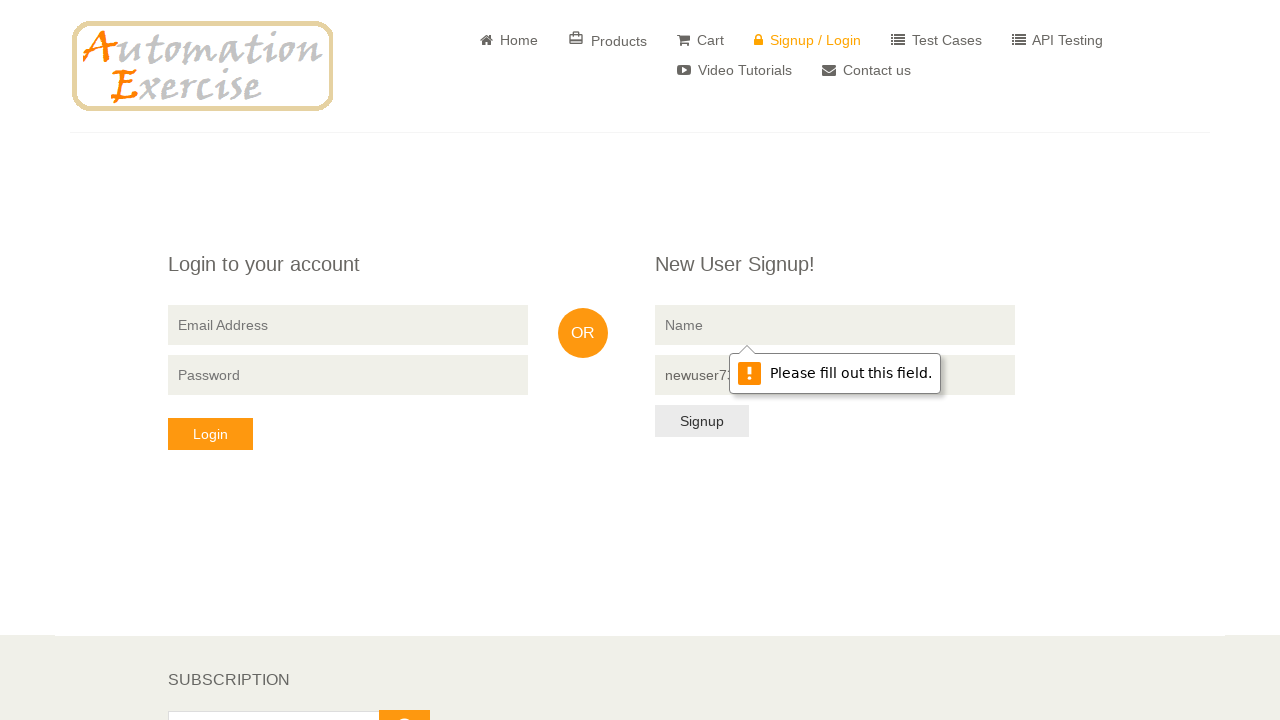